Tests slider widget by moving the slider and verifying the value changes

Starting URL: https://demoqa.com

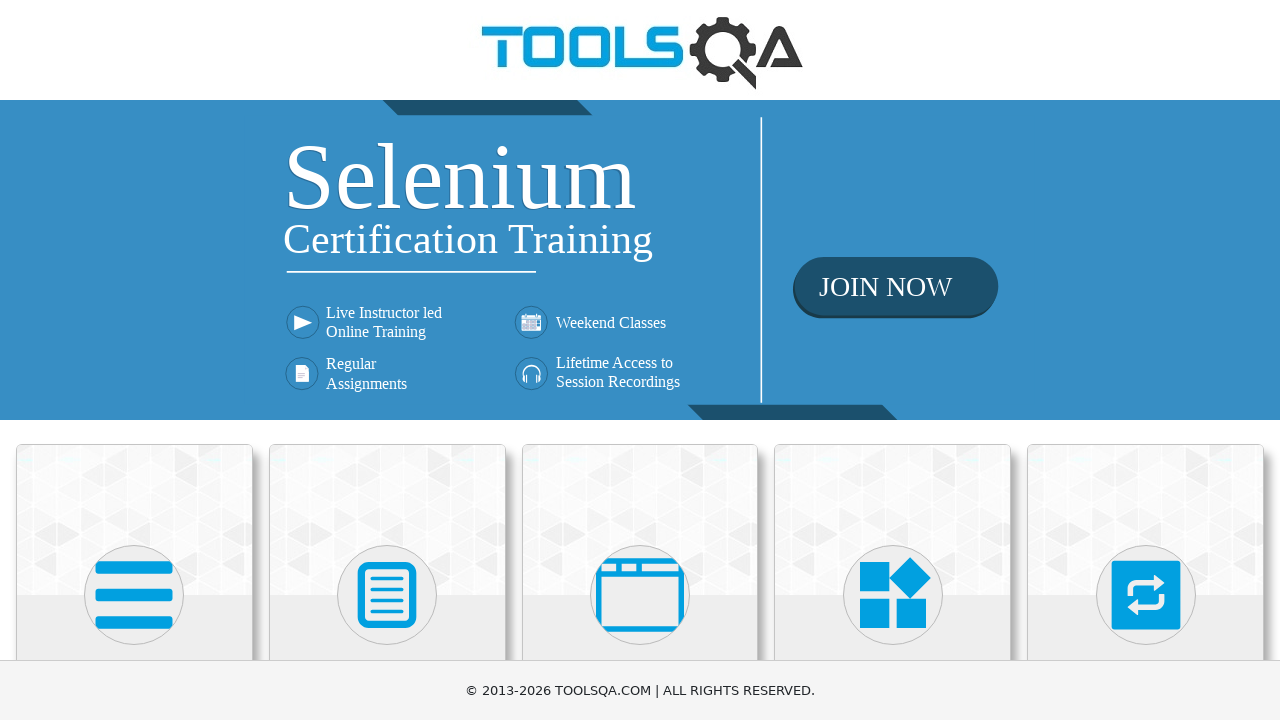

Clicked on Widgets card at (893, 360) on text=Widgets
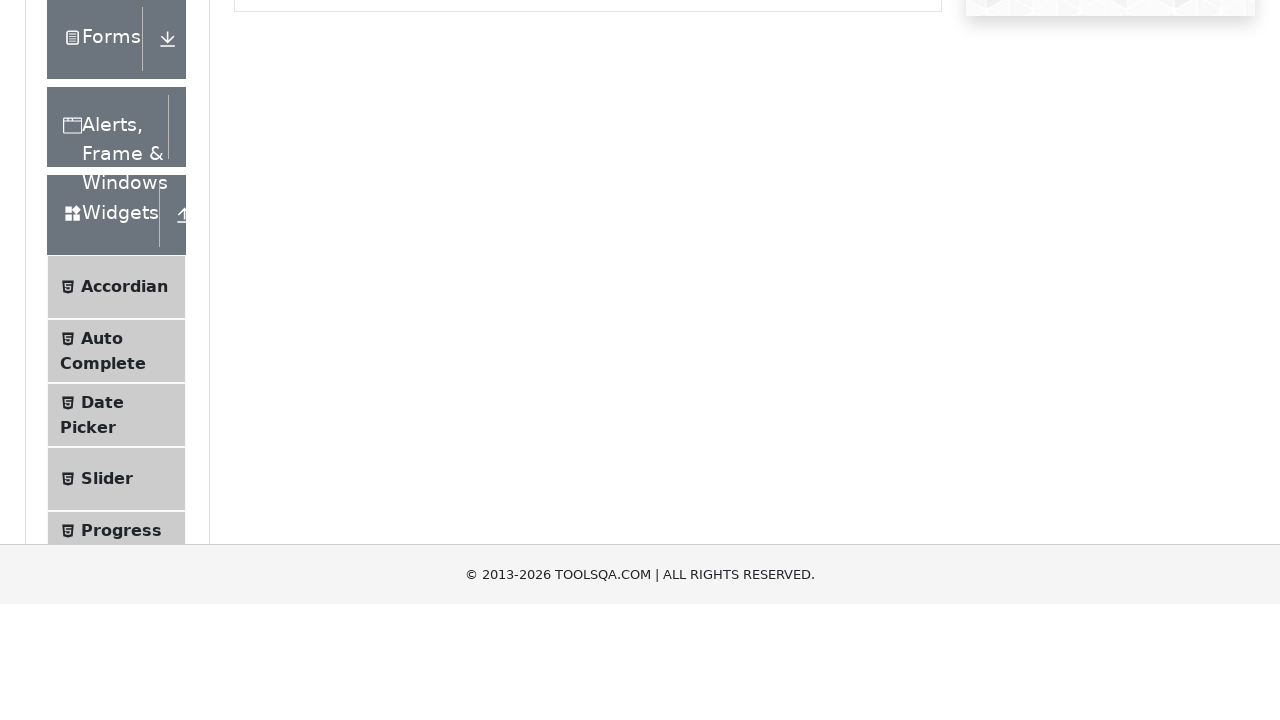

Clicked on Slider menu item at (107, 360) on text=Slider
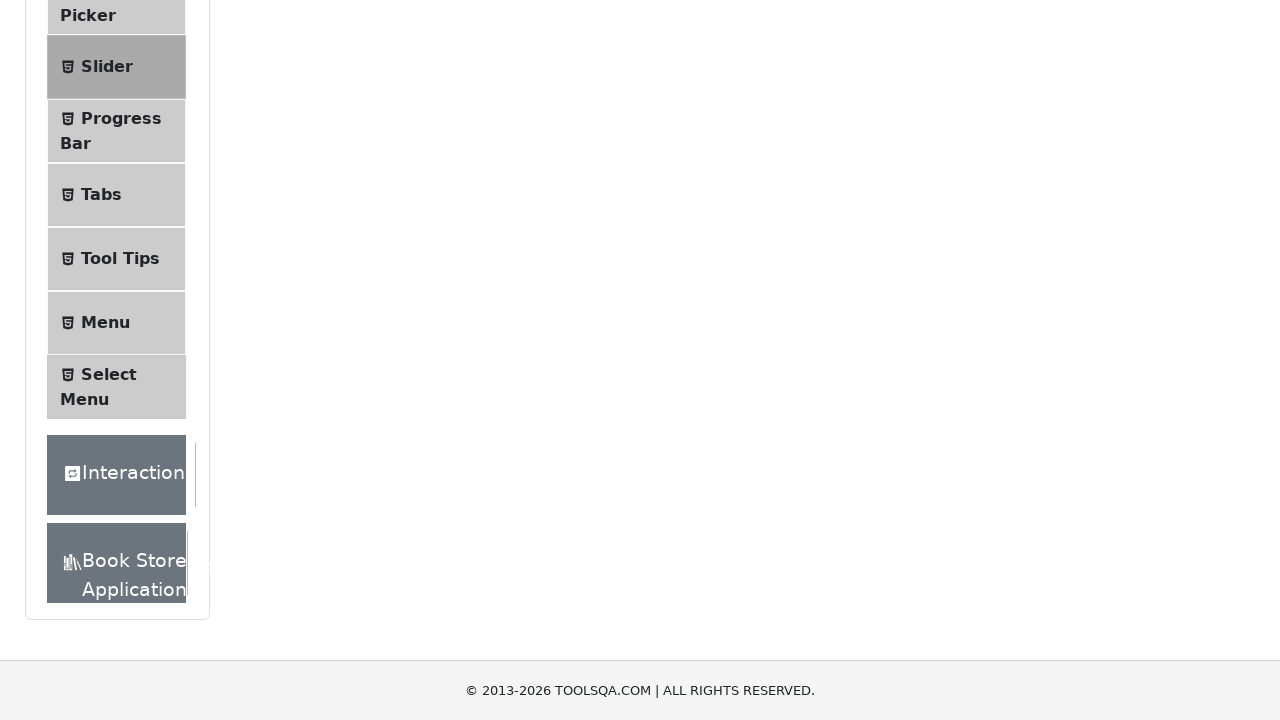

Located slider element
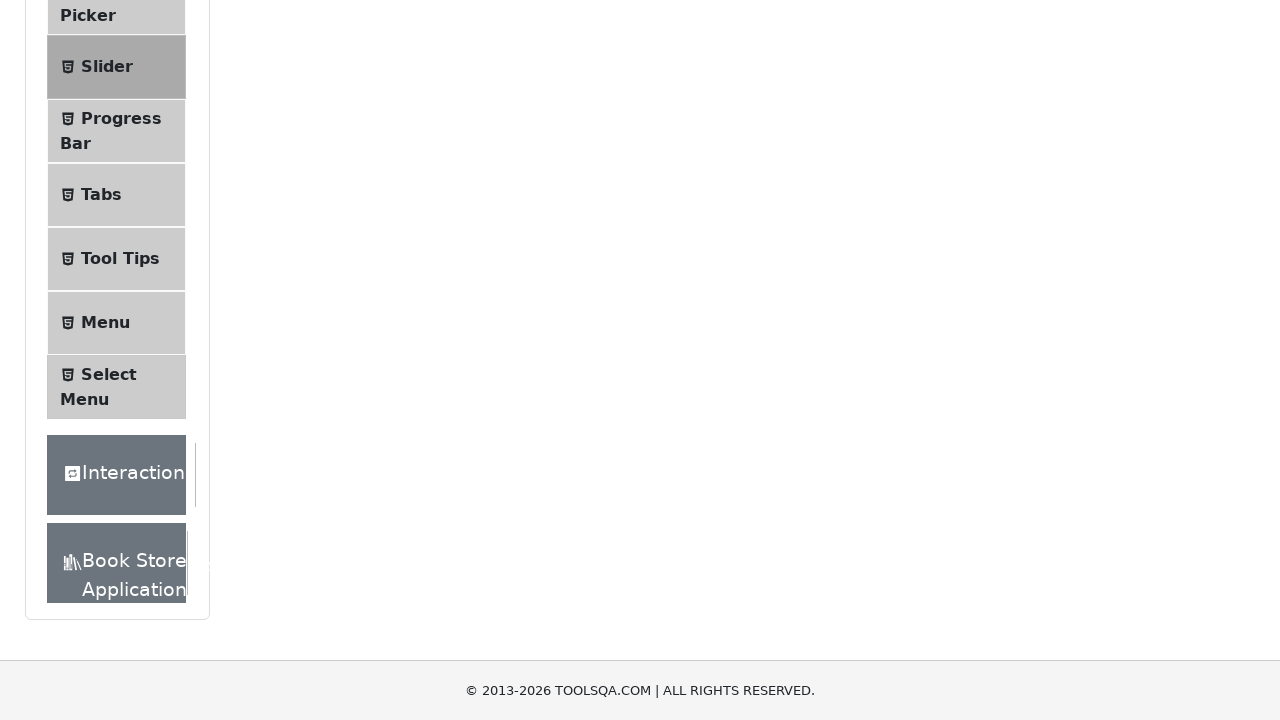

Retrieved slider bounding box
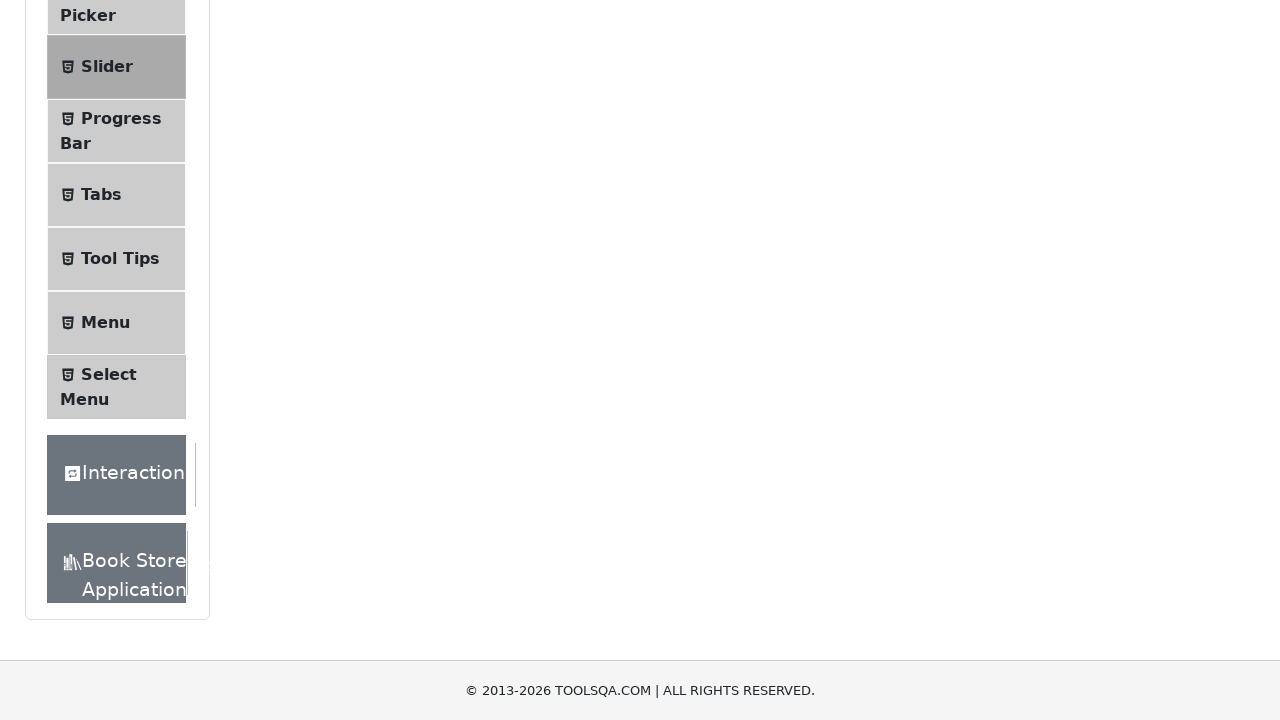

Moved slider by clicking at offset position to change value at (284, -408)
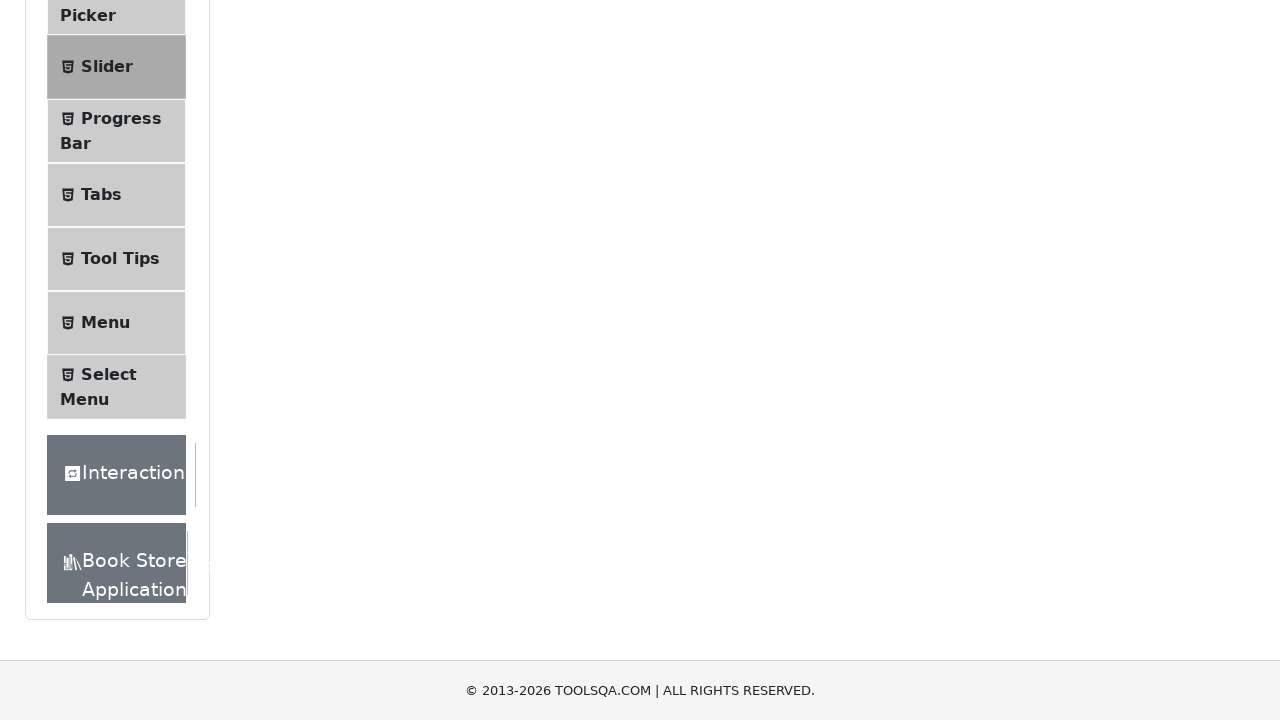

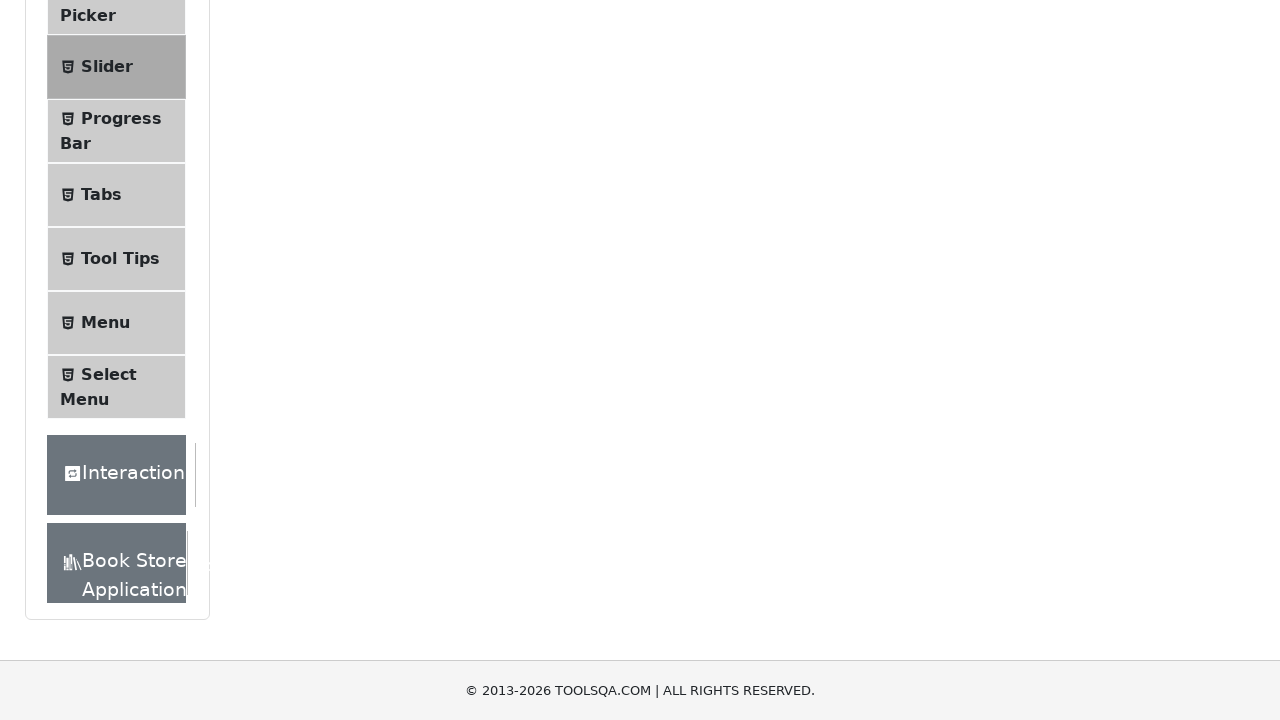